Tests JavaScript injection by loading jQuery and jQuery Growl library dynamically, then displaying notification messages on the page using execute_script.

Starting URL: http://the-internet.herokuapp.com

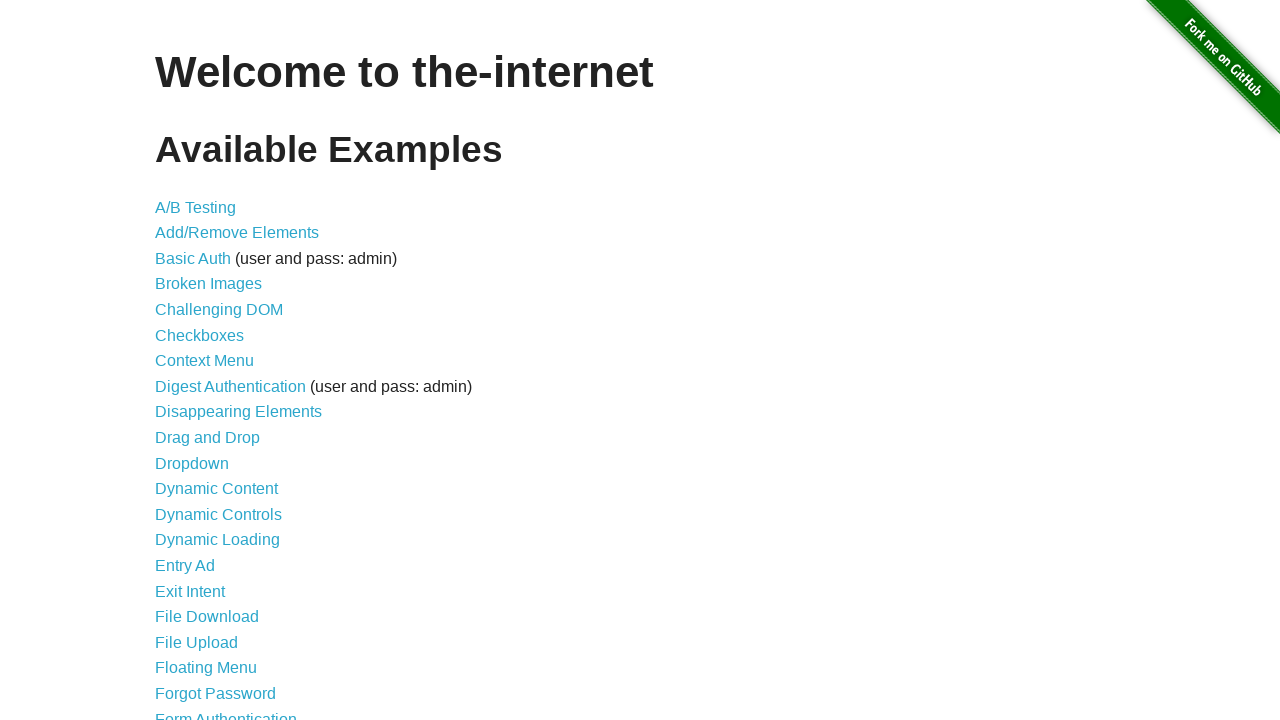

Injected jQuery library into page if not already present
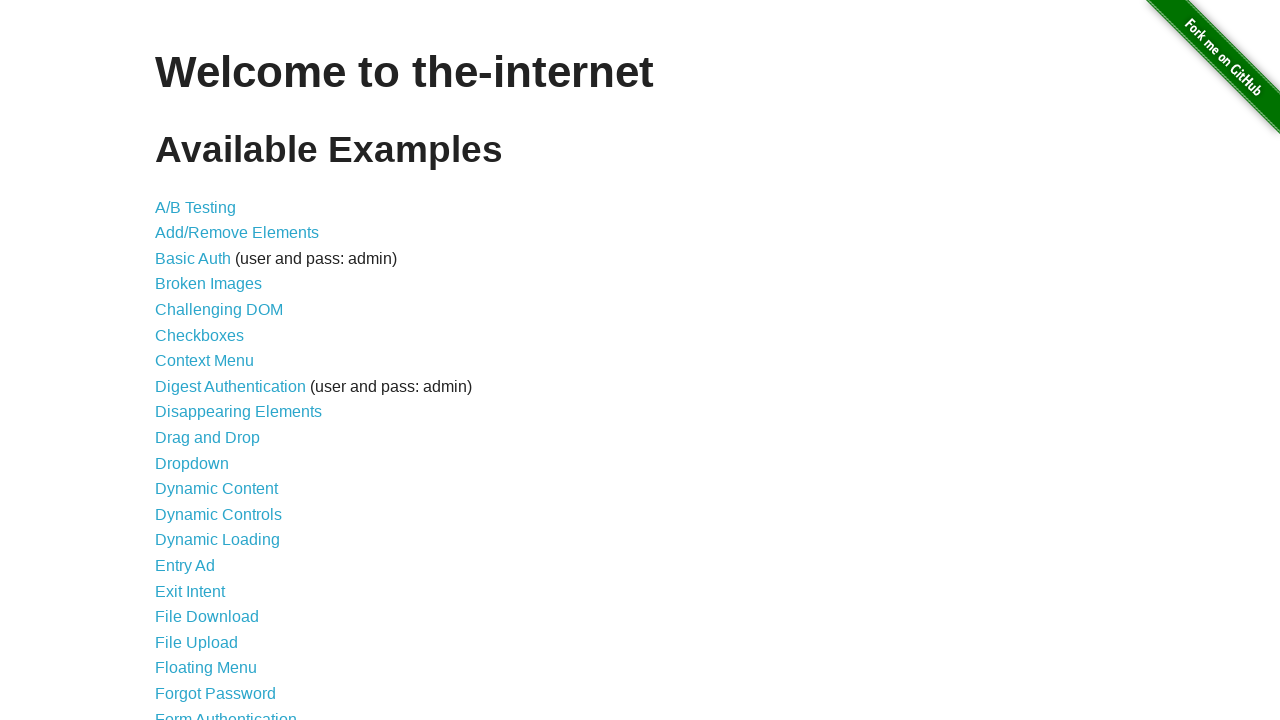

Confirmed jQuery loaded successfully
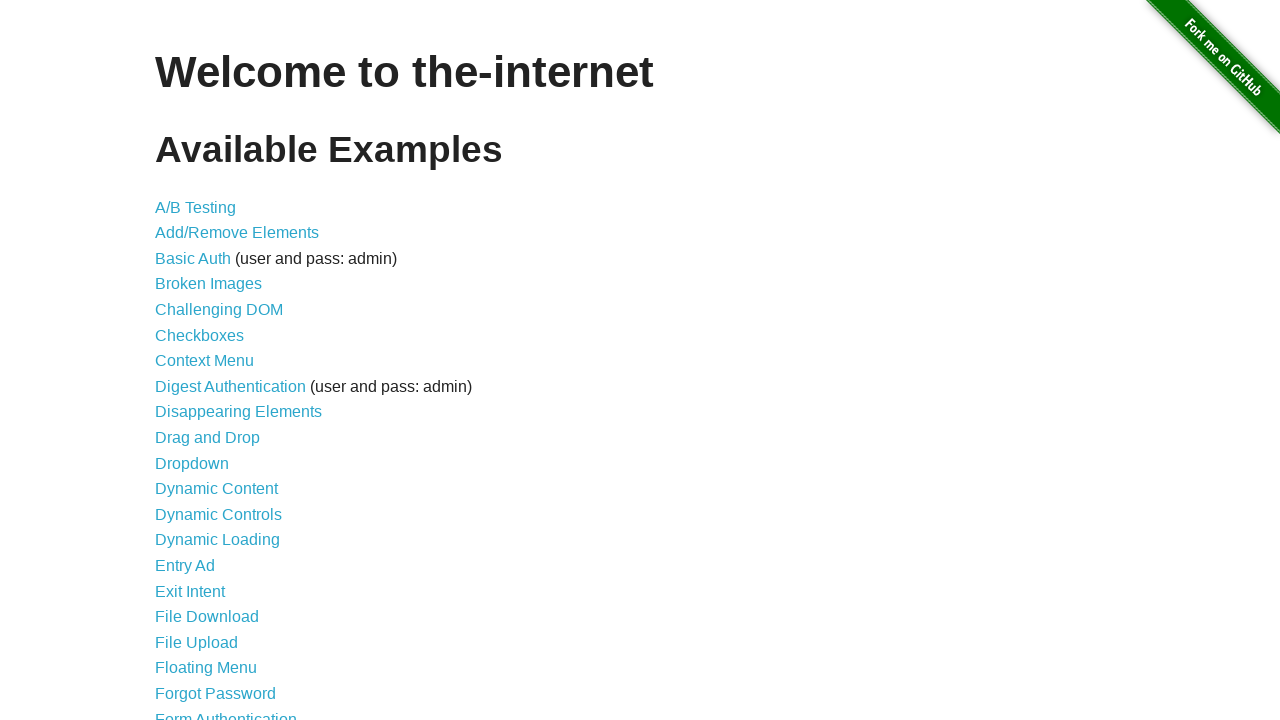

Injected jQuery Growl library script
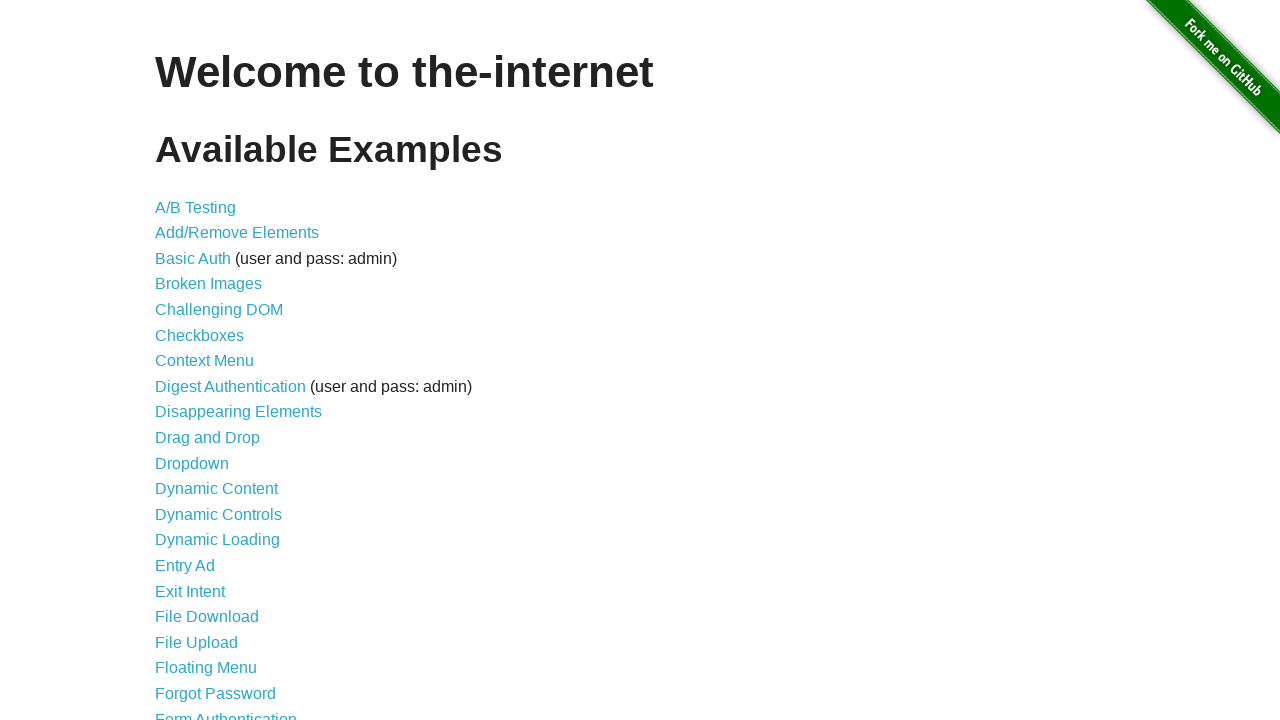

Added jQuery Growl CSS stylesheet to page
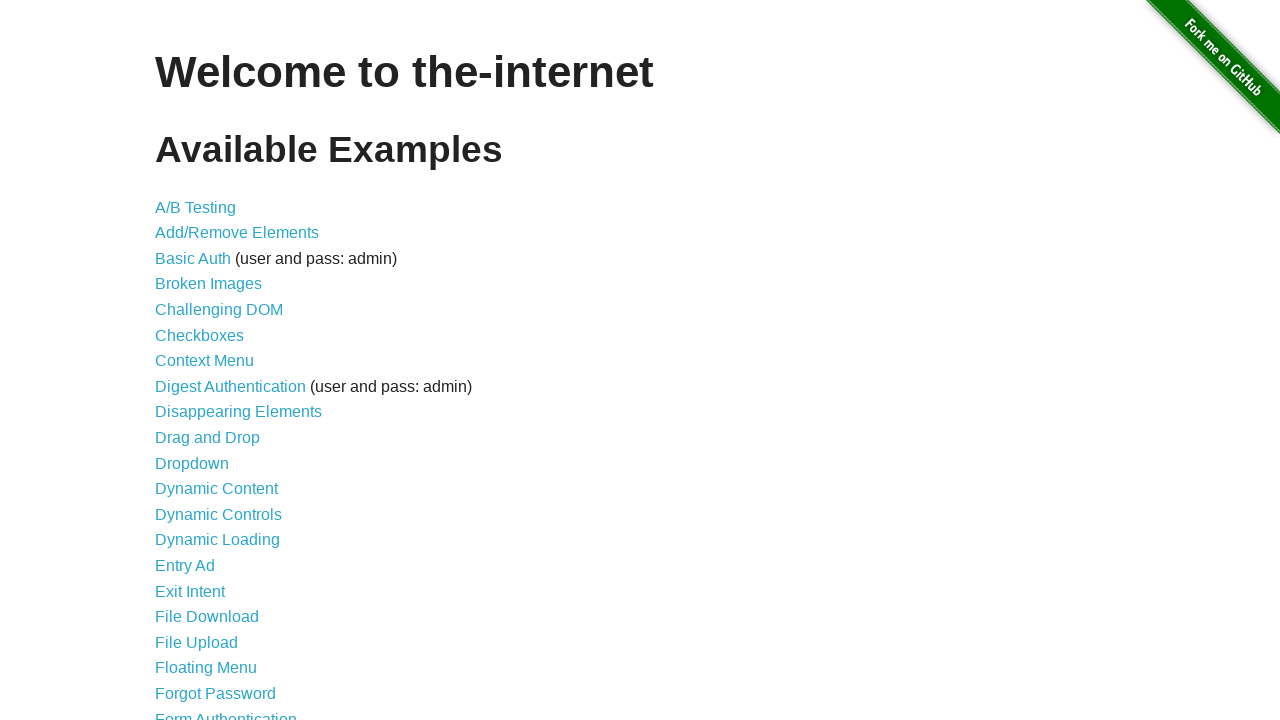

Confirmed jQuery Growl library function is available
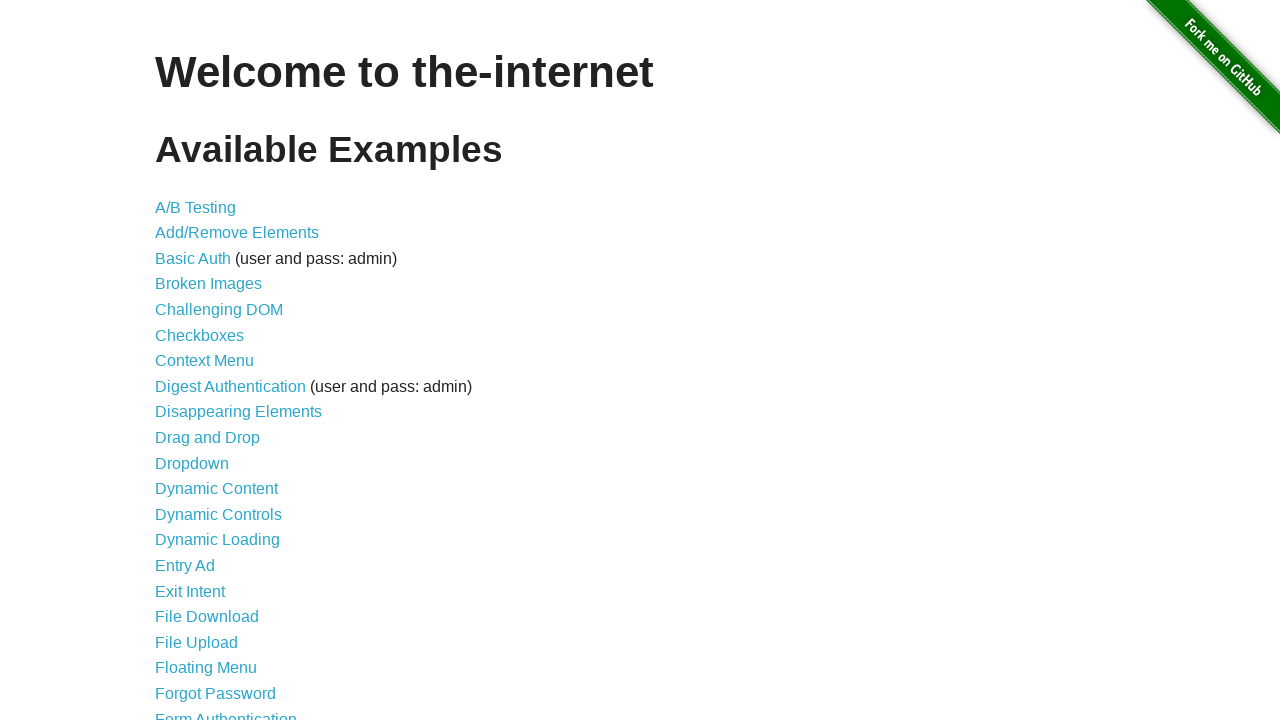

Triggered jQuery Growl notification with GET message
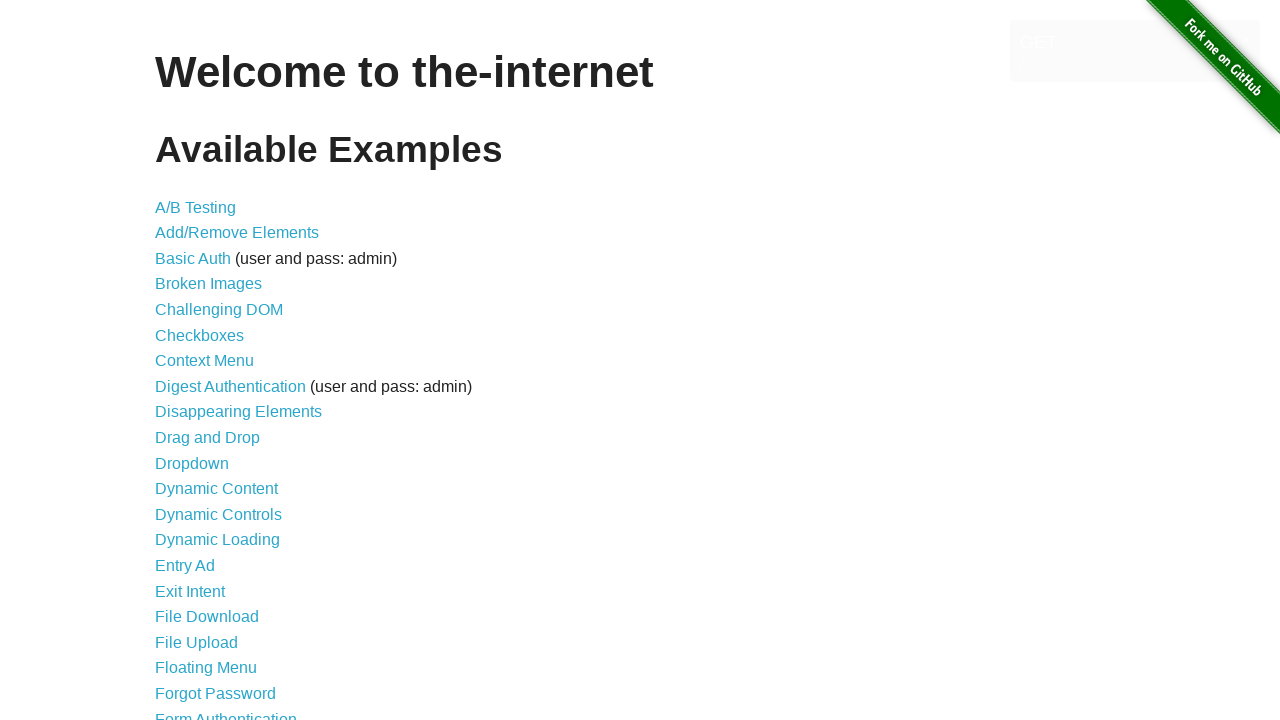

Growl notification element appeared on page
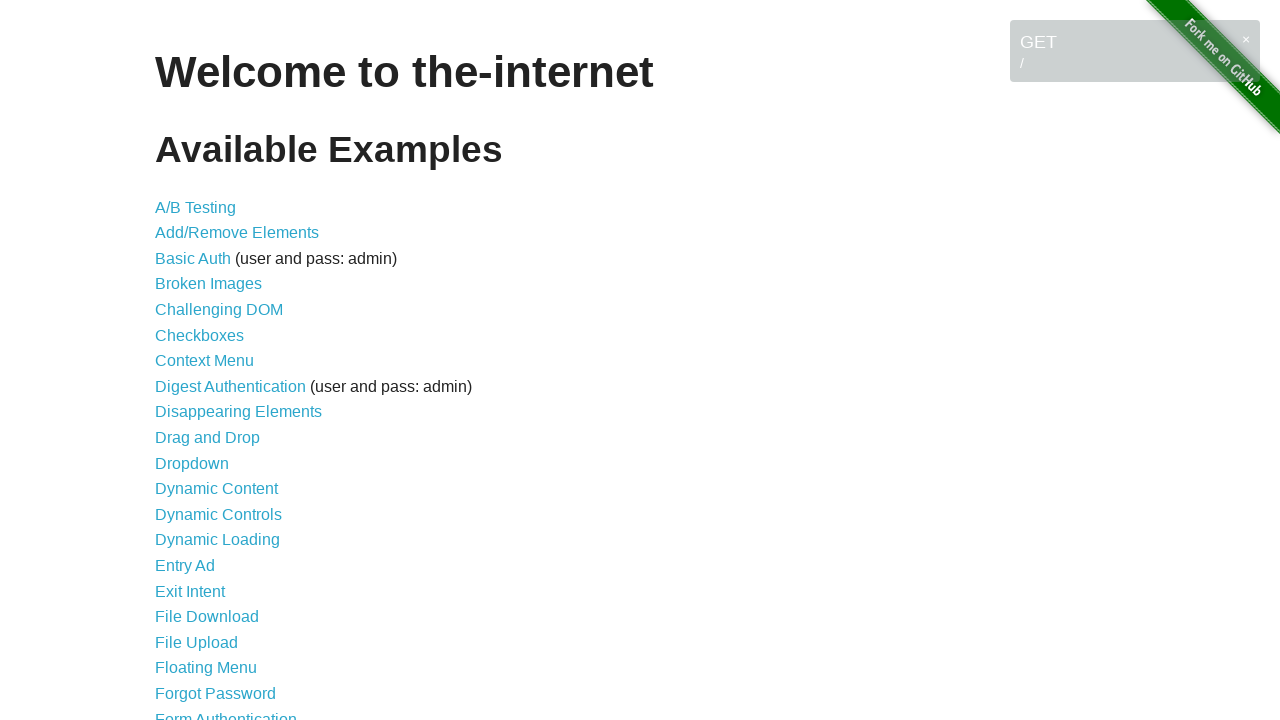

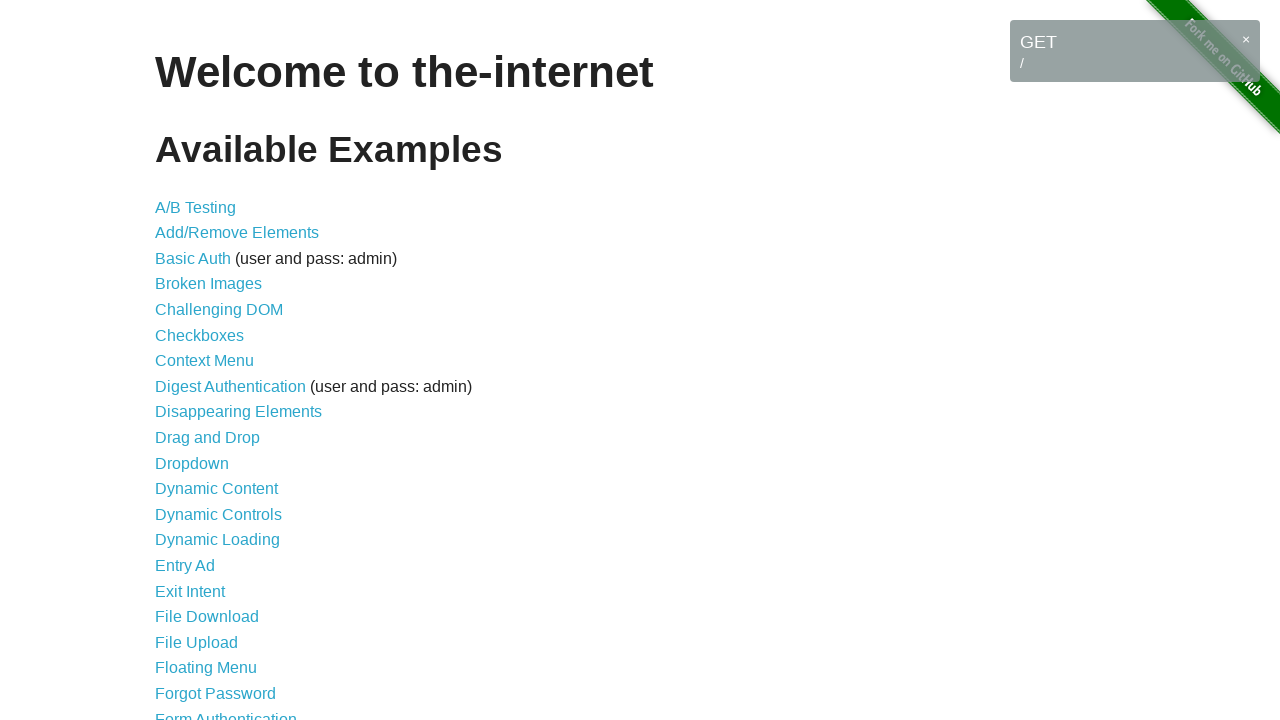